Tests adding specific vegetables (Cucumber, Broccoli, Beetroot) to cart on a grocery shopping practice website by iterating through products and clicking add to cart buttons for matching items

Starting URL: https://rahulshettyacademy.com/seleniumPractise/

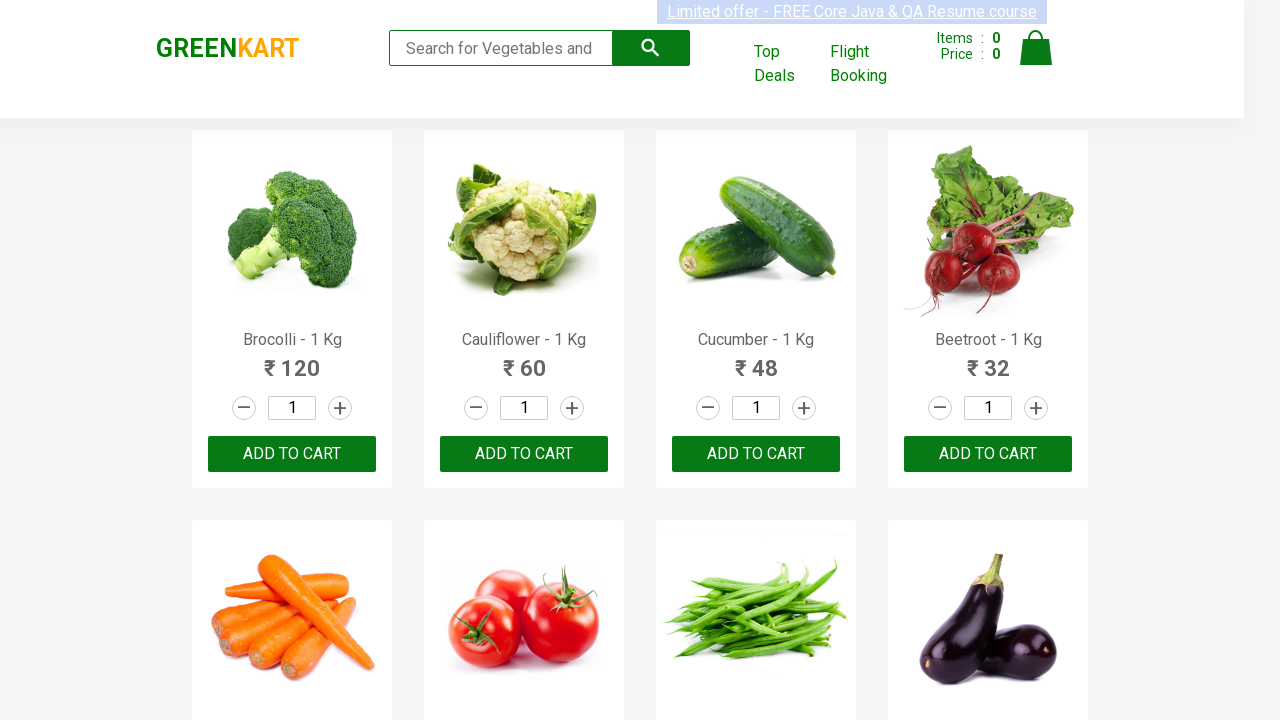

Waited for product names to load on grocery shopping page
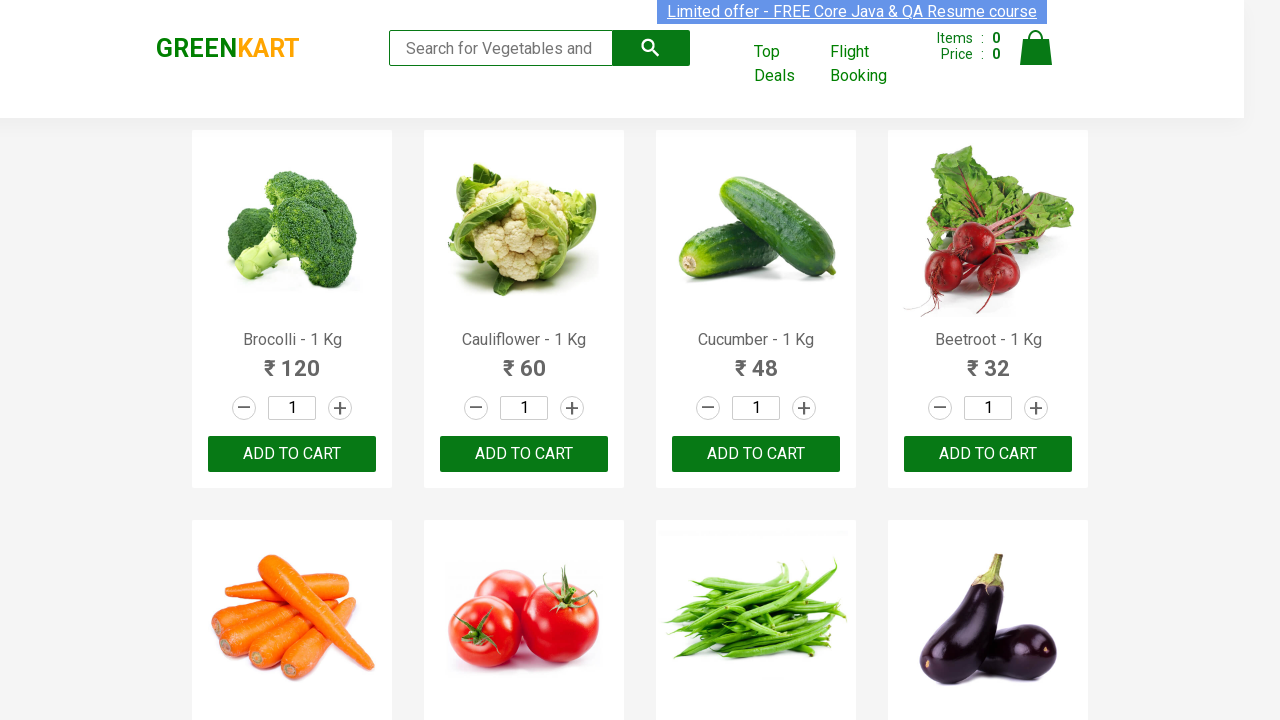

Retrieved all product elements from page
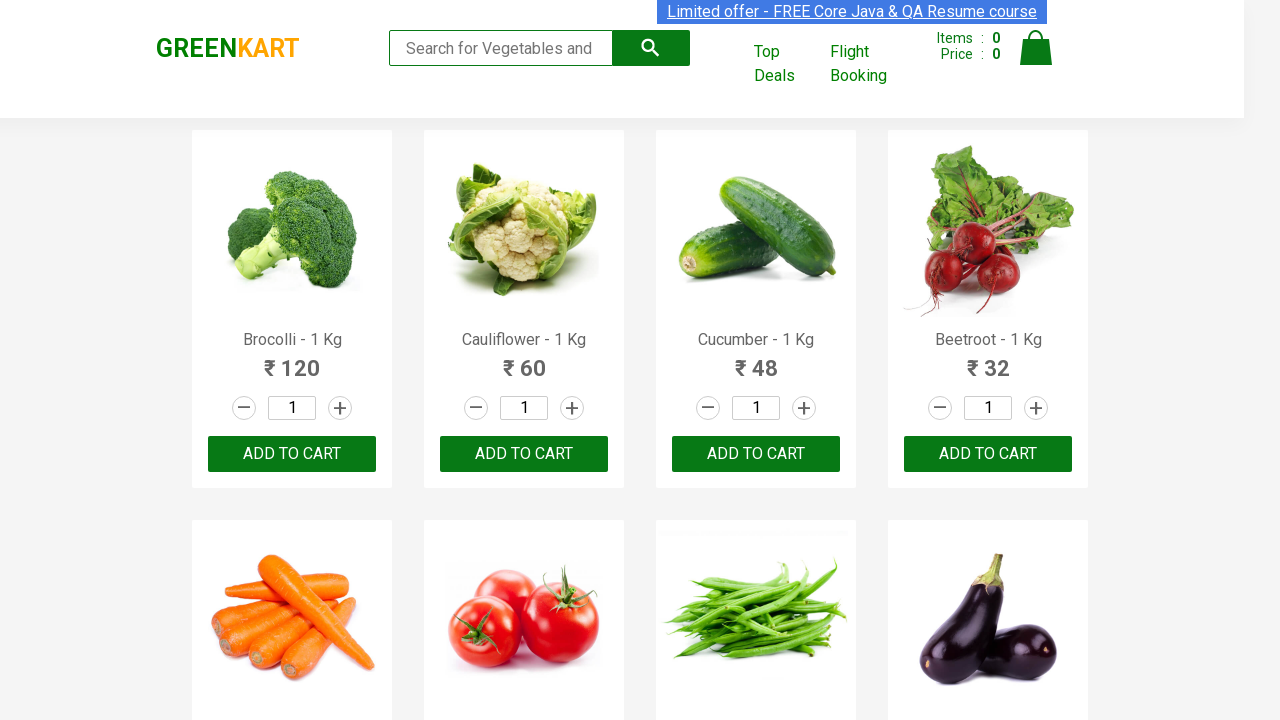

Found product 'Brocolli' in items list
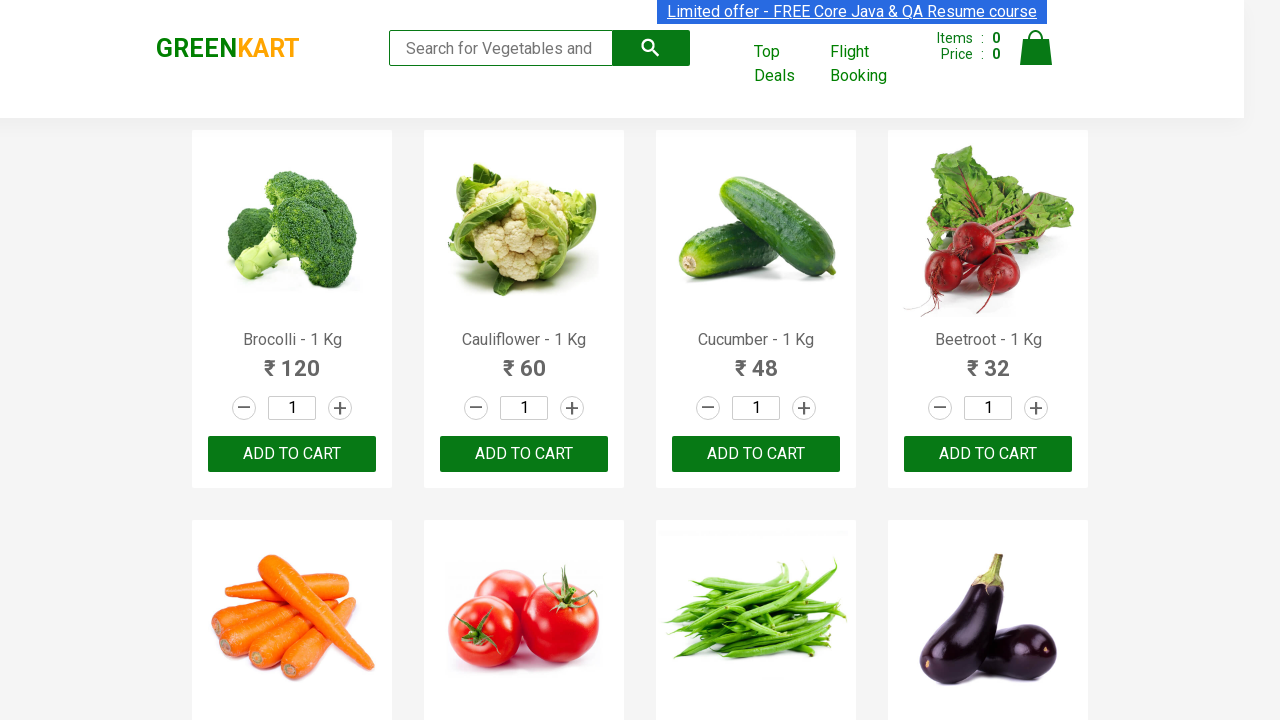

Clicked 'Add to Cart' button for Brocolli at (292, 454) on xpath=//div[@class='product-action']/button >> nth=0
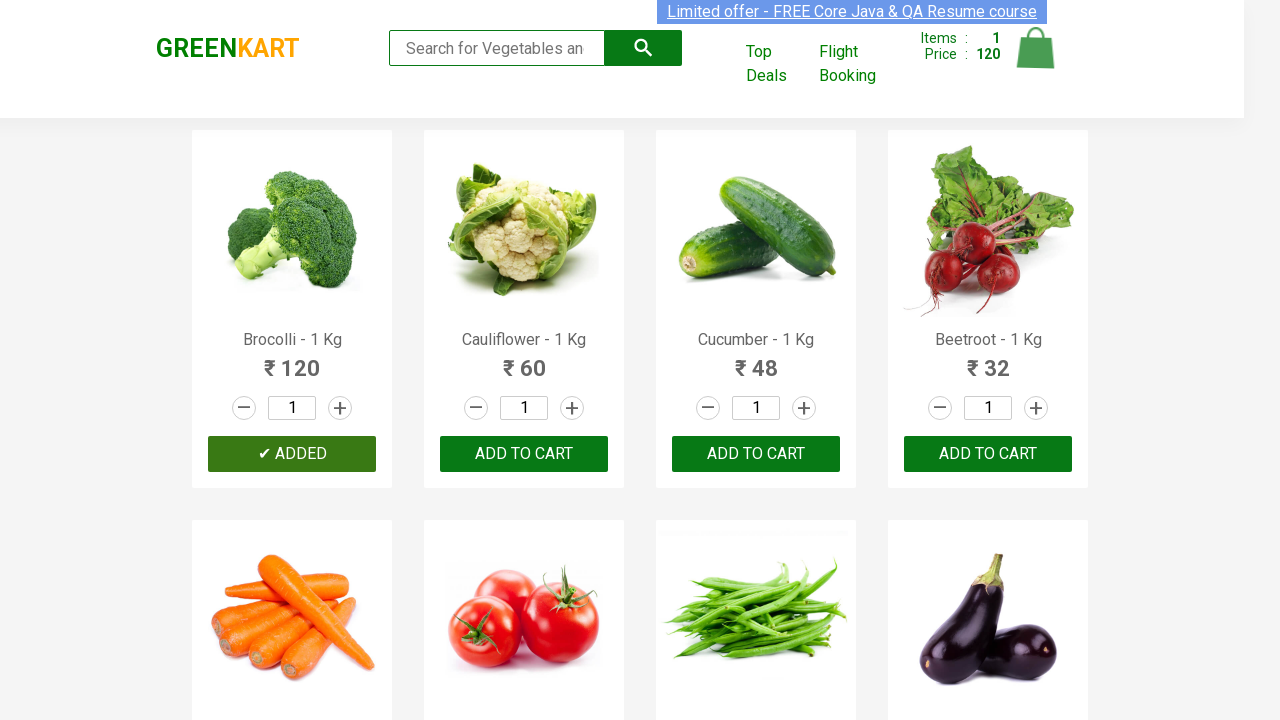

Found product 'Cucumber' in items list
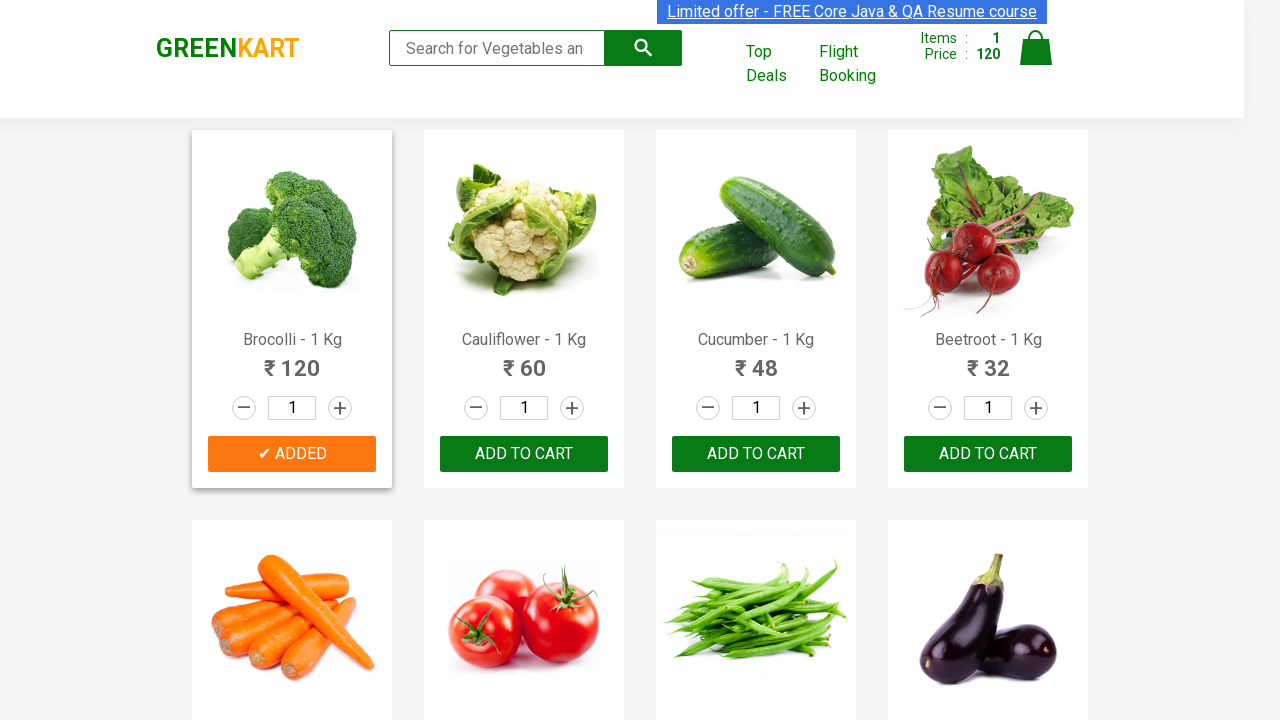

Clicked 'Add to Cart' button for Cucumber at (756, 454) on xpath=//div[@class='product-action']/button >> nth=2
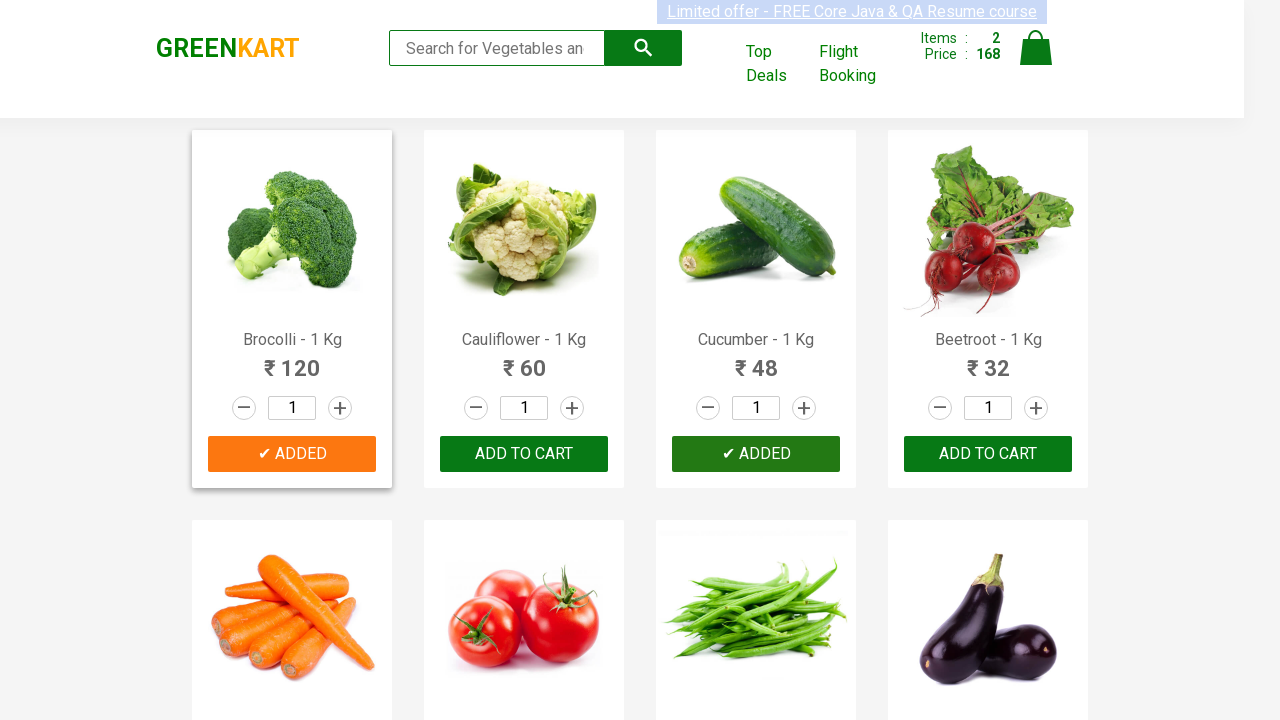

Found product 'Beetroot' in items list
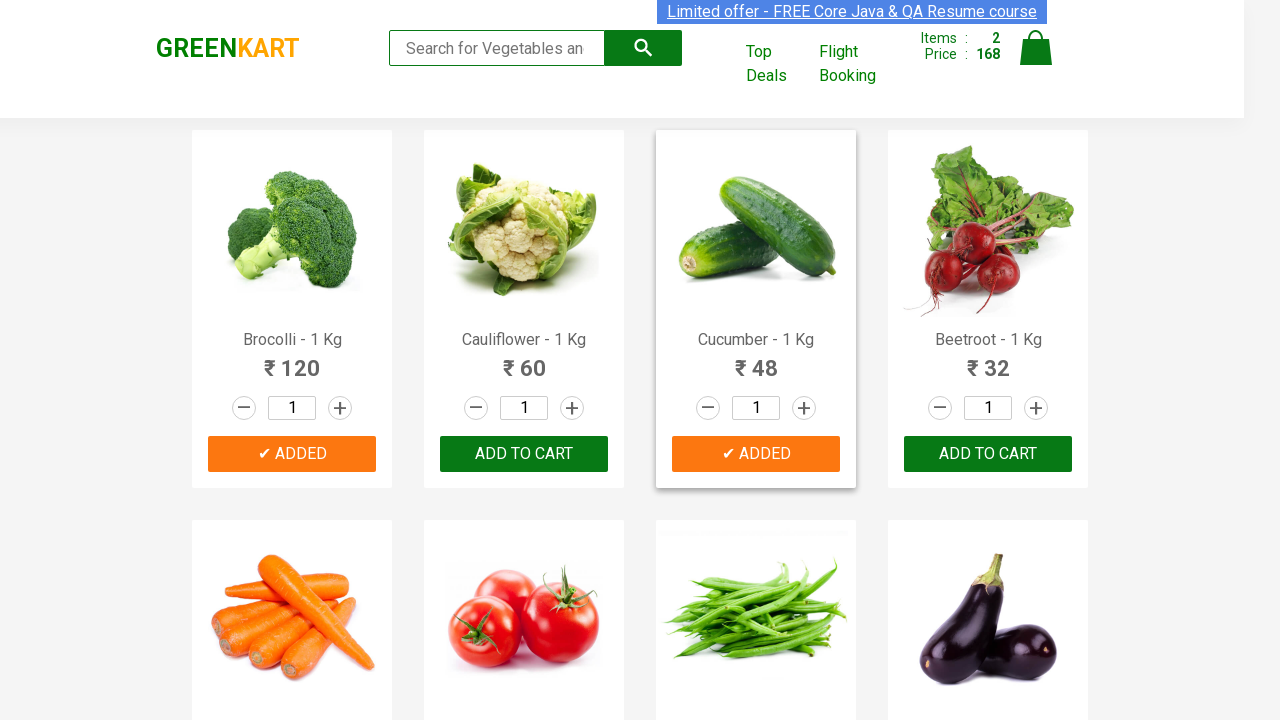

Clicked 'Add to Cart' button for Beetroot at (988, 454) on xpath=//div[@class='product-action']/button >> nth=3
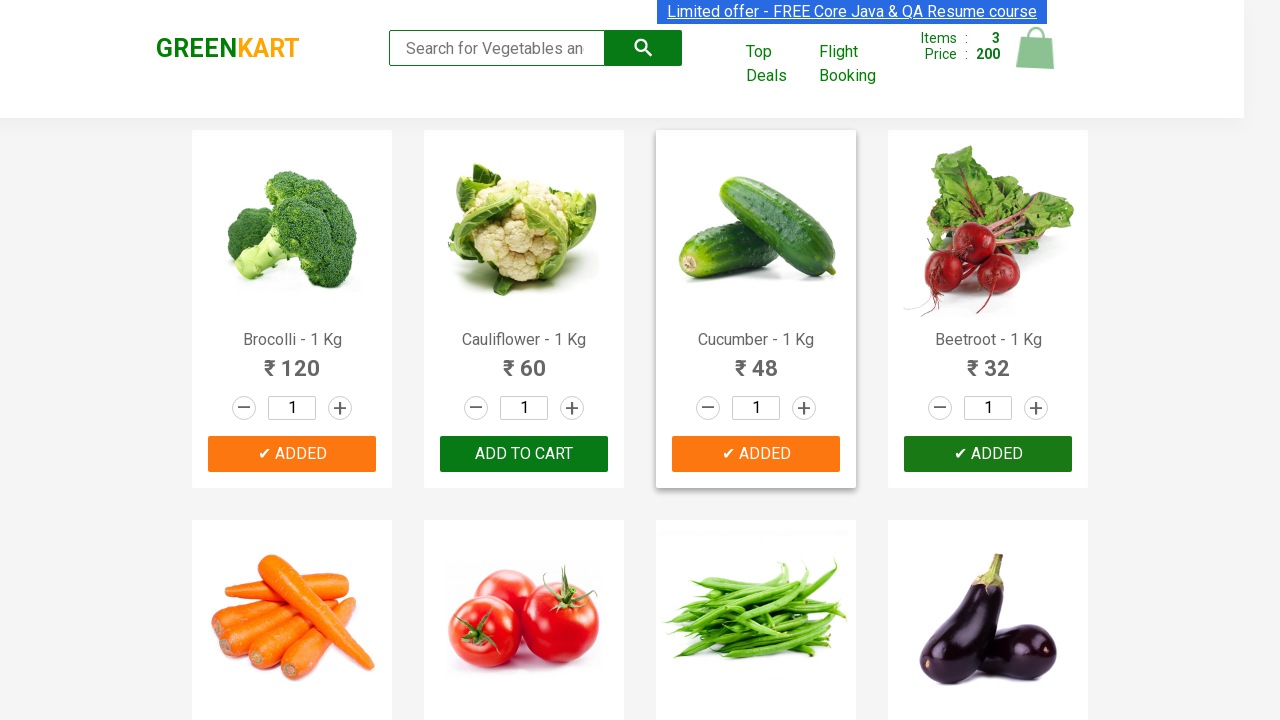

All required vegetables (Cucumber, Broccoli, Beetroot) have been added to cart
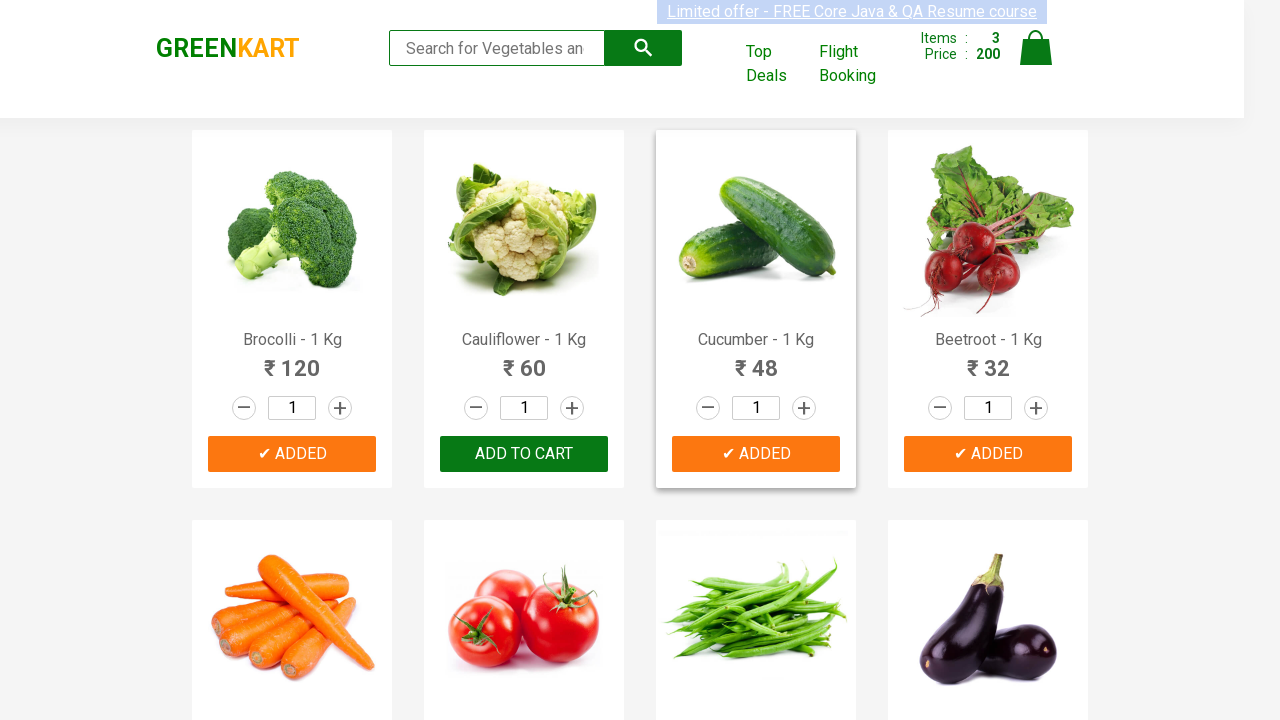

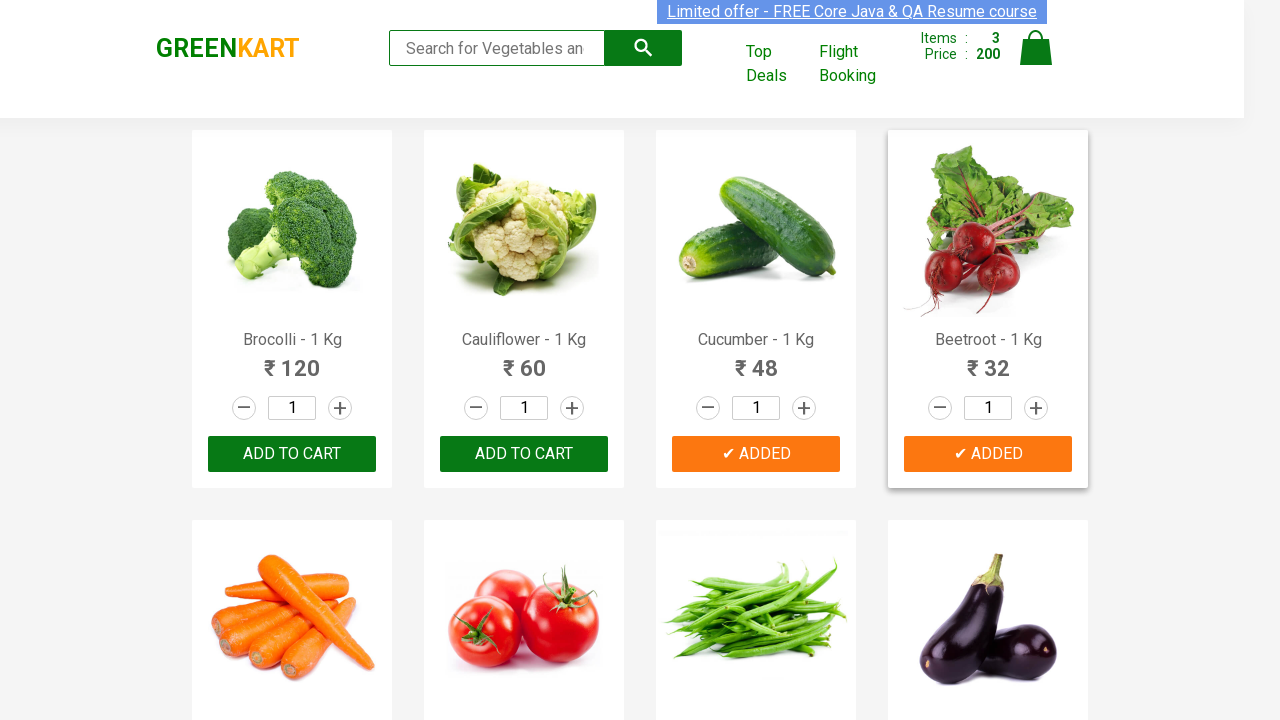